Tests JavaScript confirm dialog handling by clicking a button that triggers a confirm alert and then accepting the alert

Starting URL: https://echoecho.com/javascript4.htm

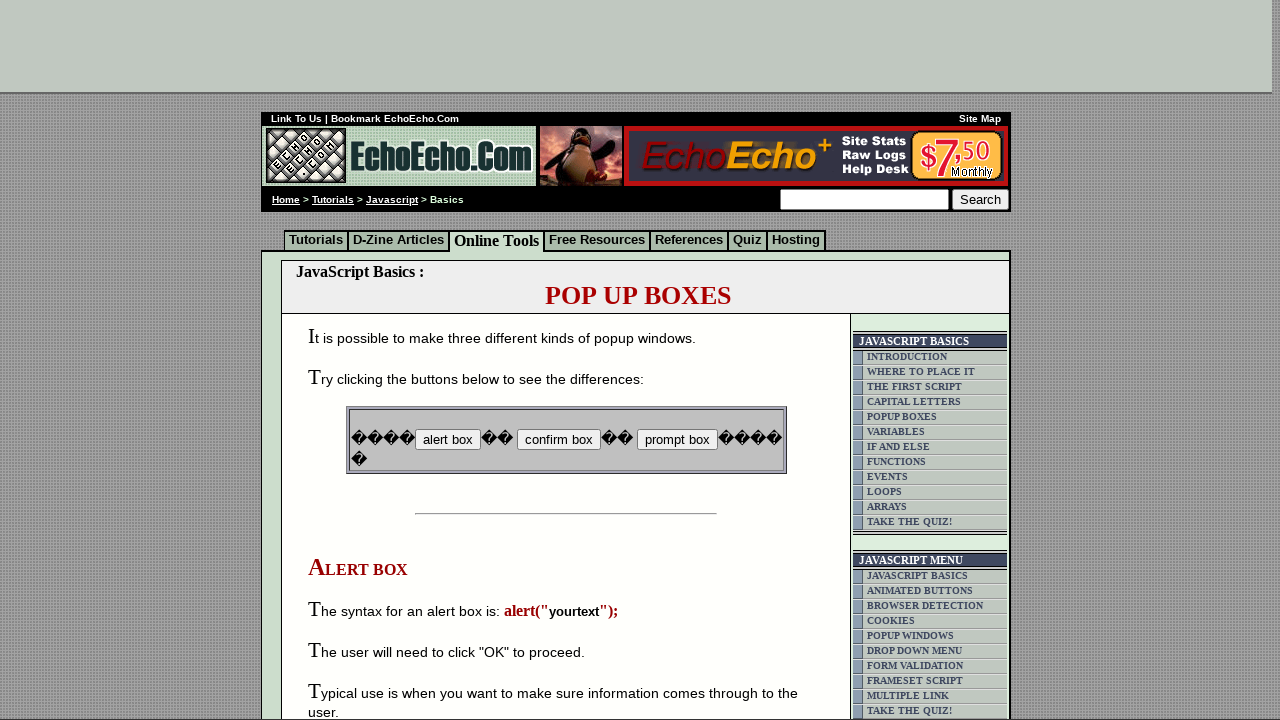

Set up dialog handler to accept confirm dialogs
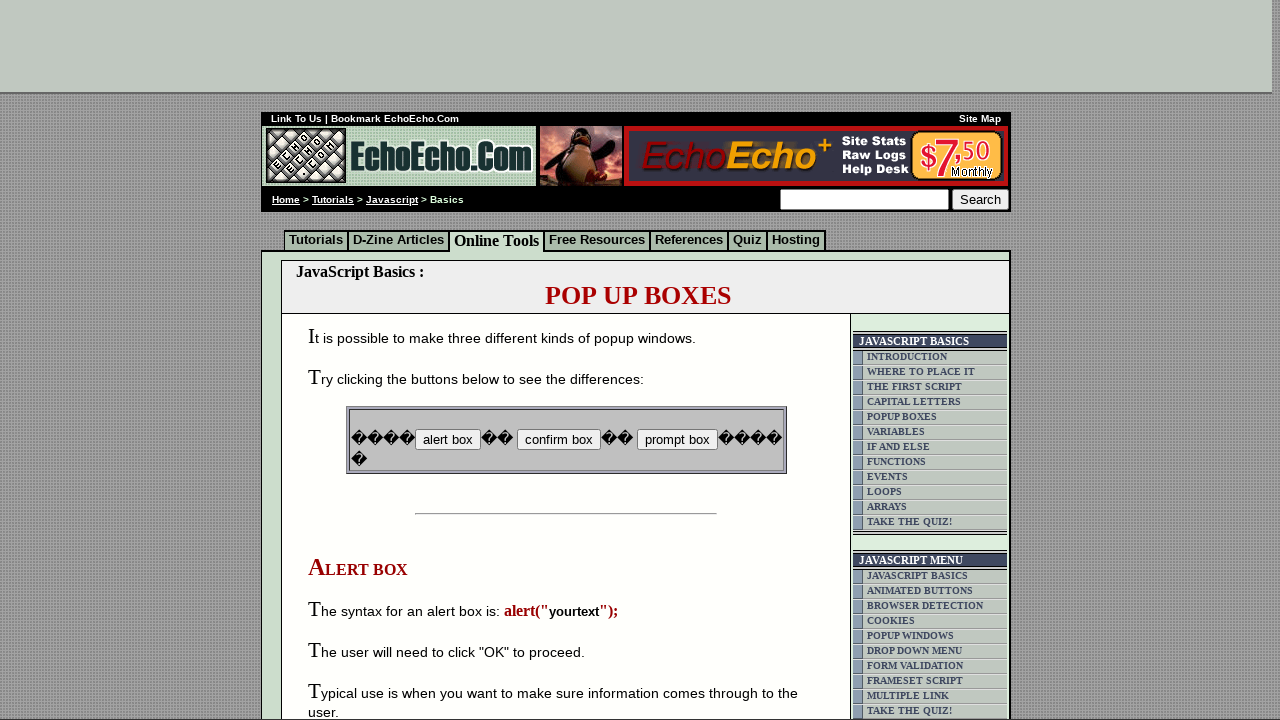

Clicked confirm button to trigger JavaScript confirm dialog at (558, 440) on input[name='B2']
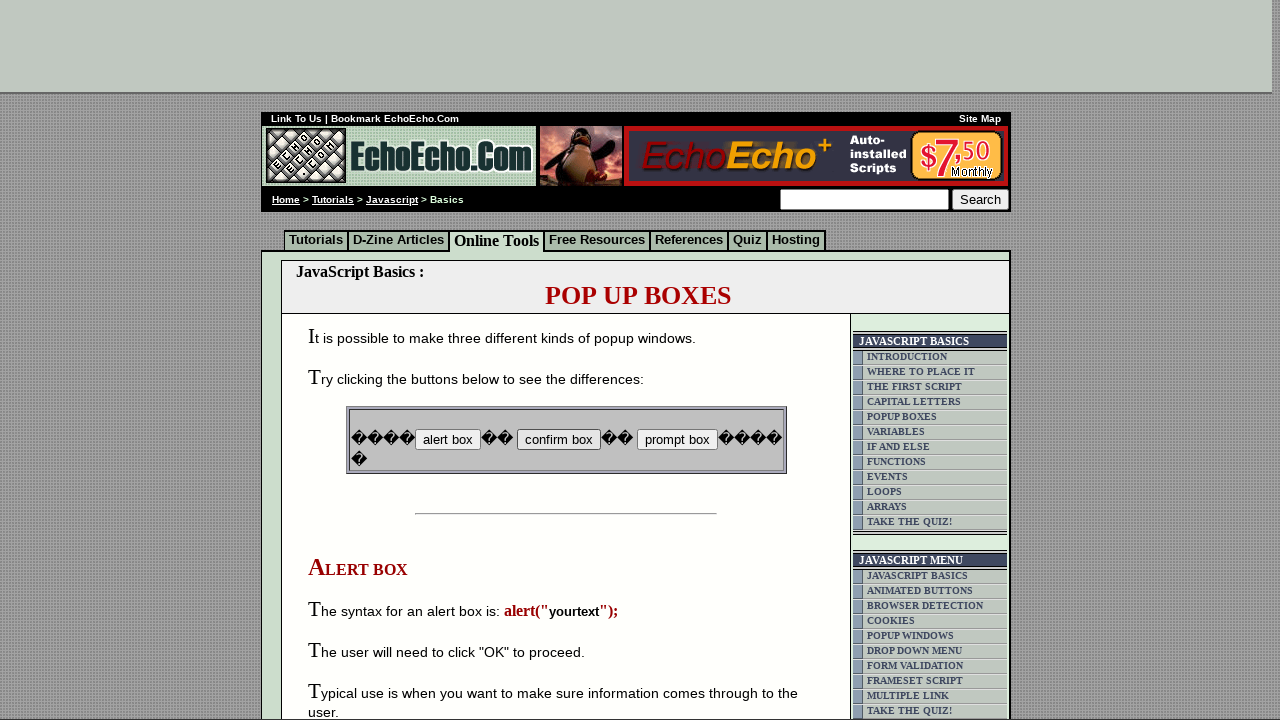

Waited for dialog to be processed
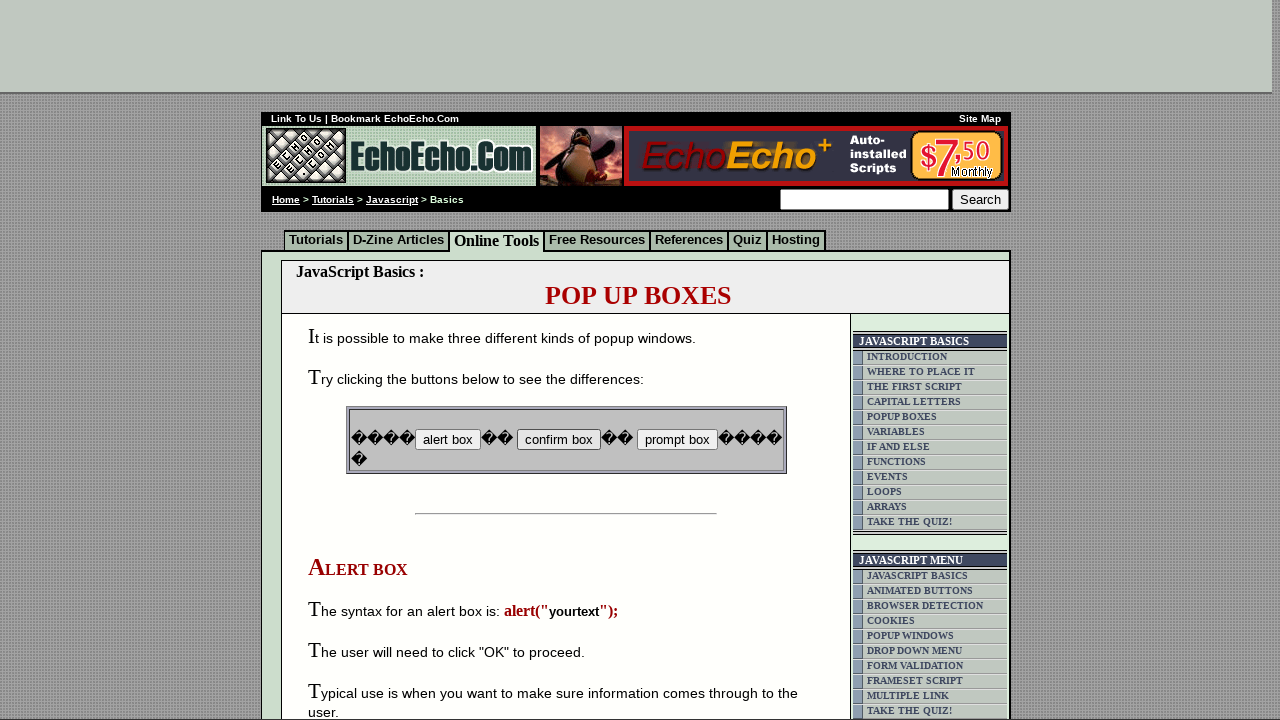

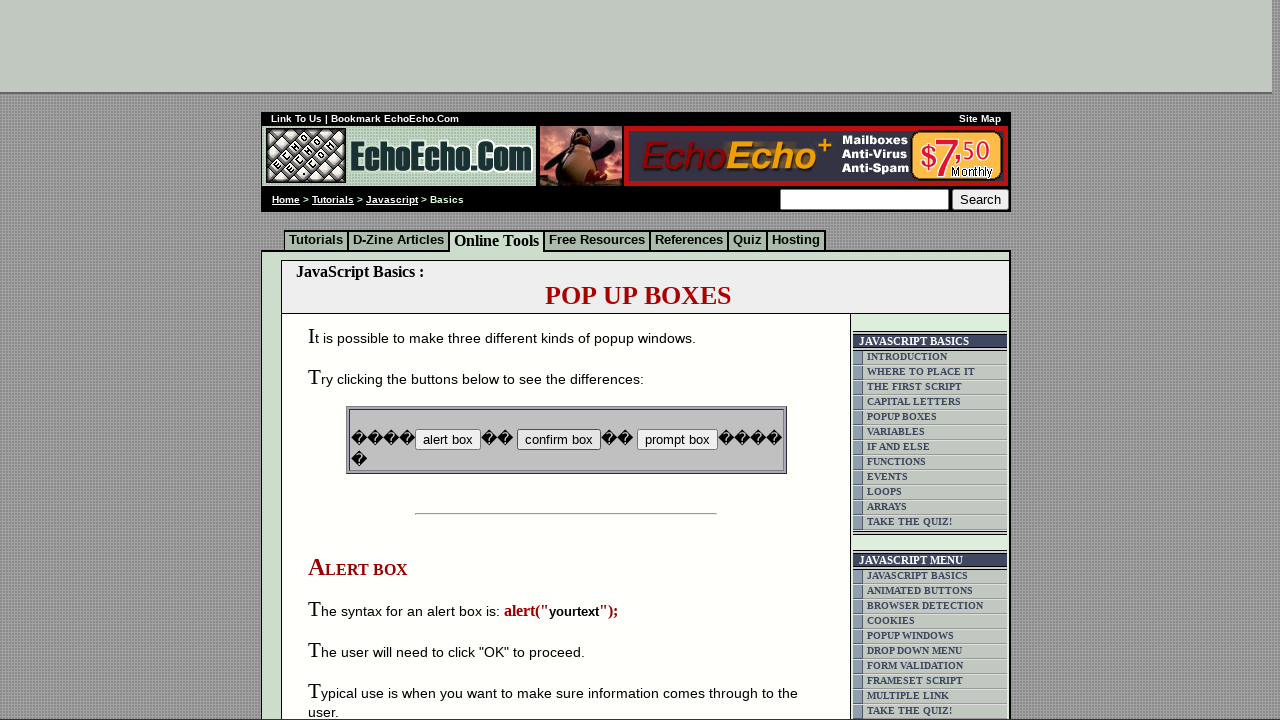